Tests the registration form by filling in user details including name, company, email, and password fields

Starting URL: http://blazedemo.com/register

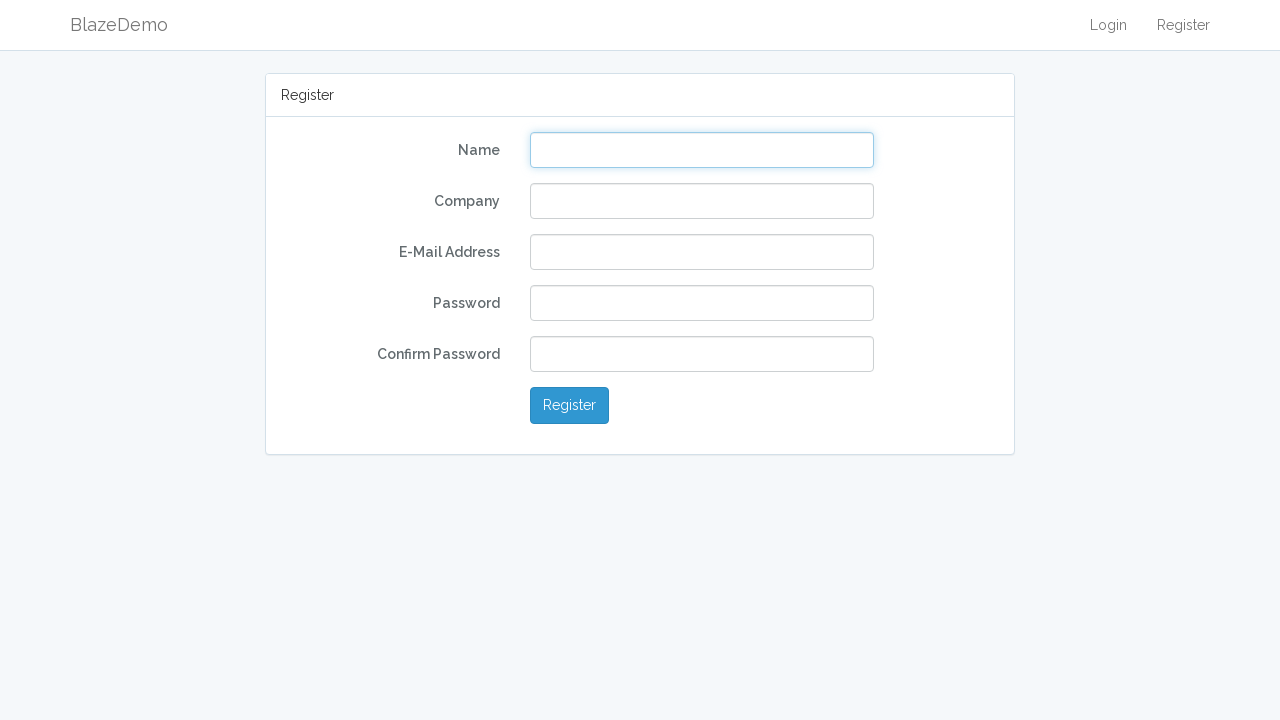

Filled name field with 'John Smith' on input[name='name']
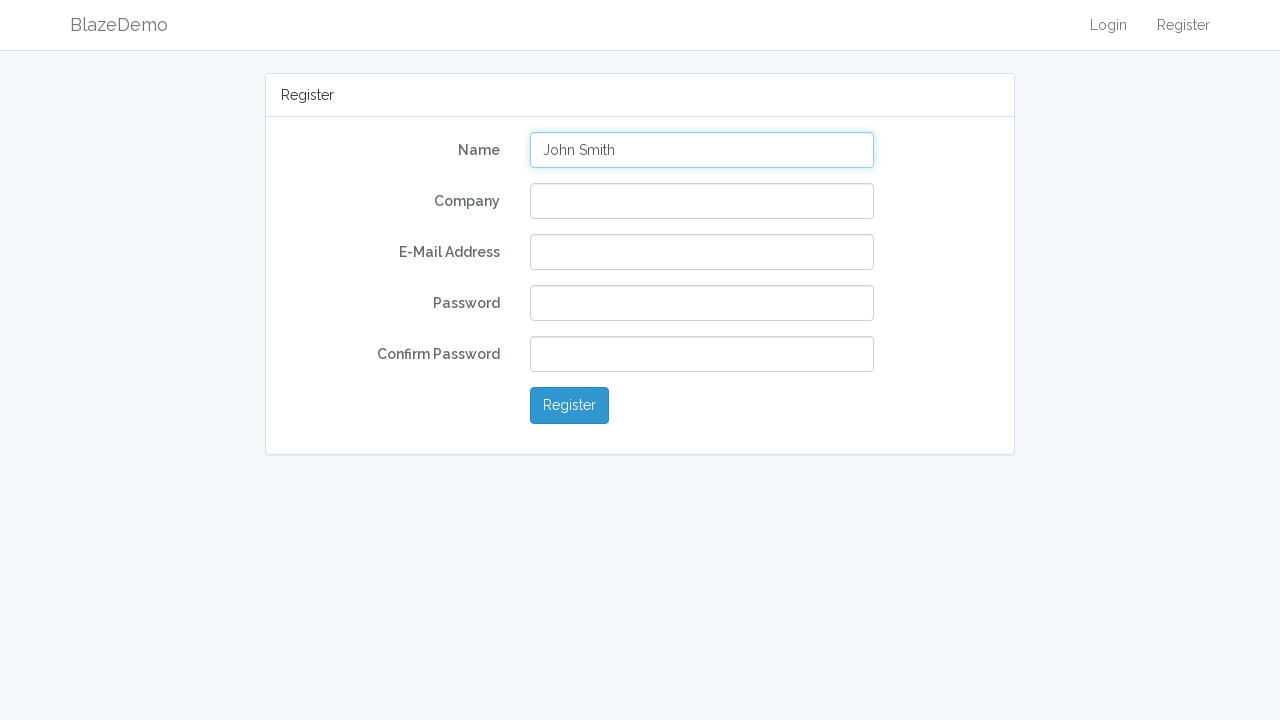

Filled company field with 'TechCorp' on input[name='company']
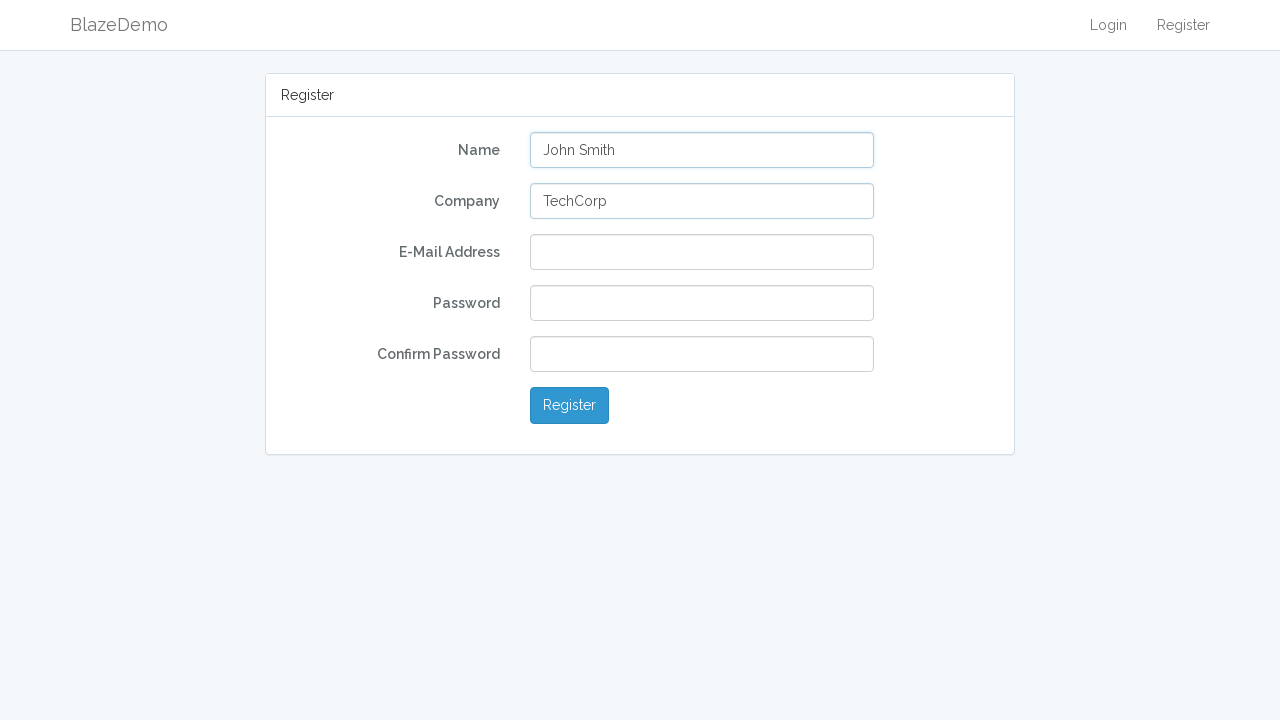

Filled email field with 'john.smith@example.com' on input[name='email']
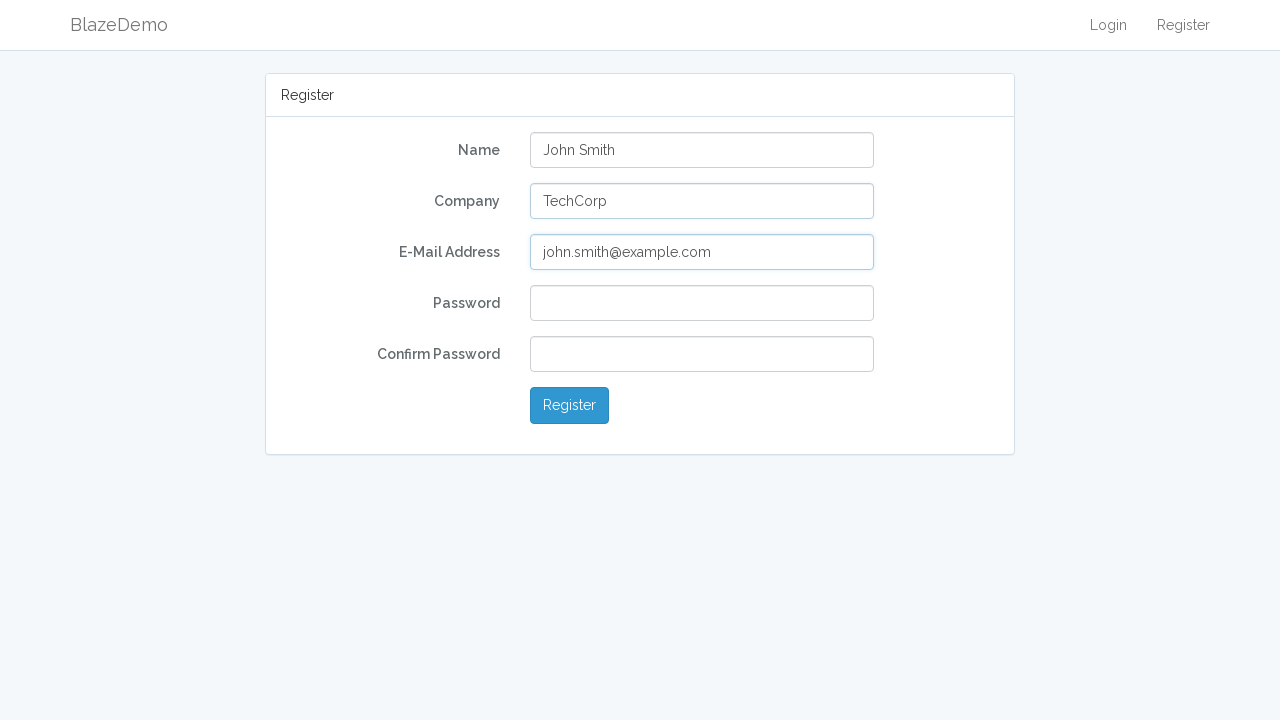

Filled password field with 'SecurePass123' on input[name='password']
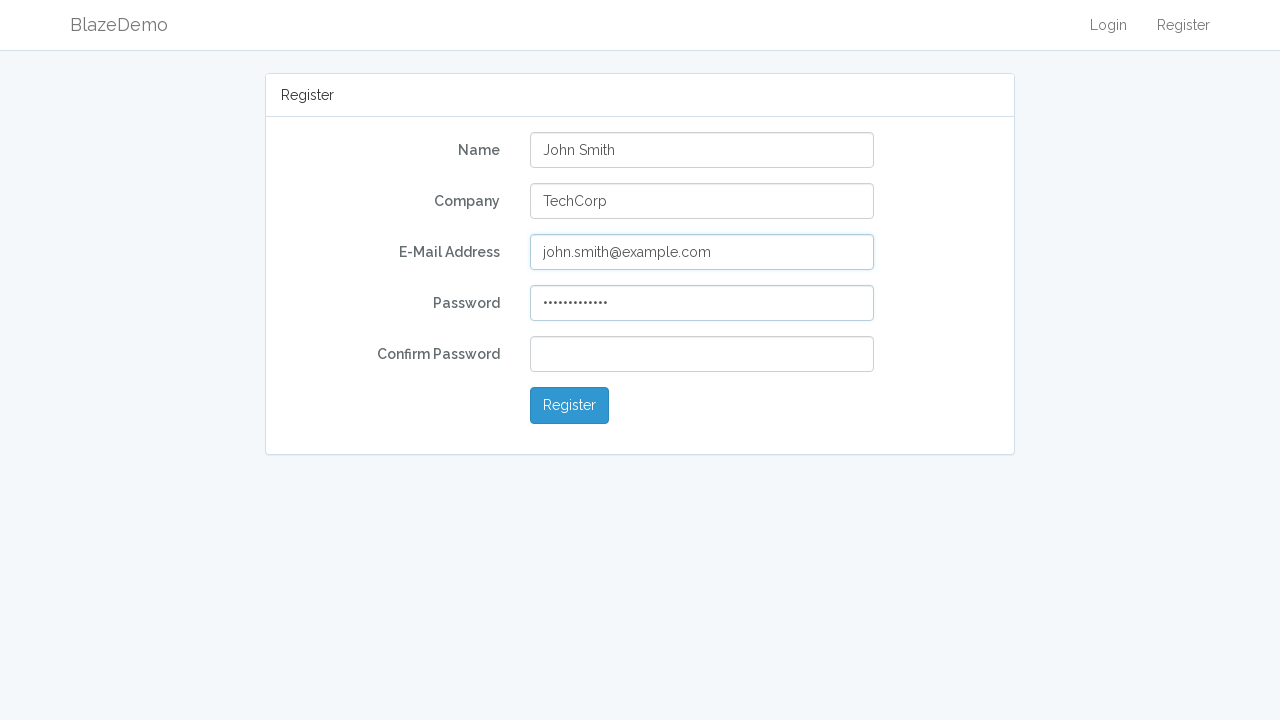

Filled password confirmation field with 'SecurePass123' on input[name='password_confirmation']
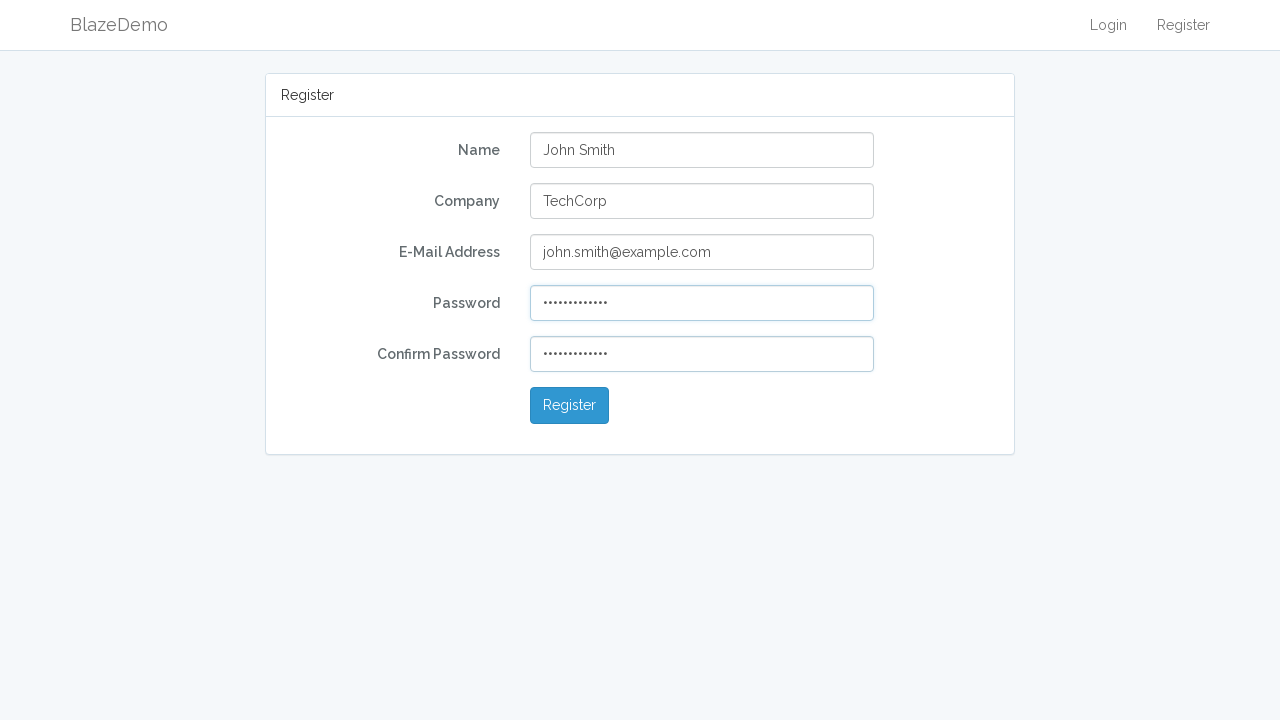

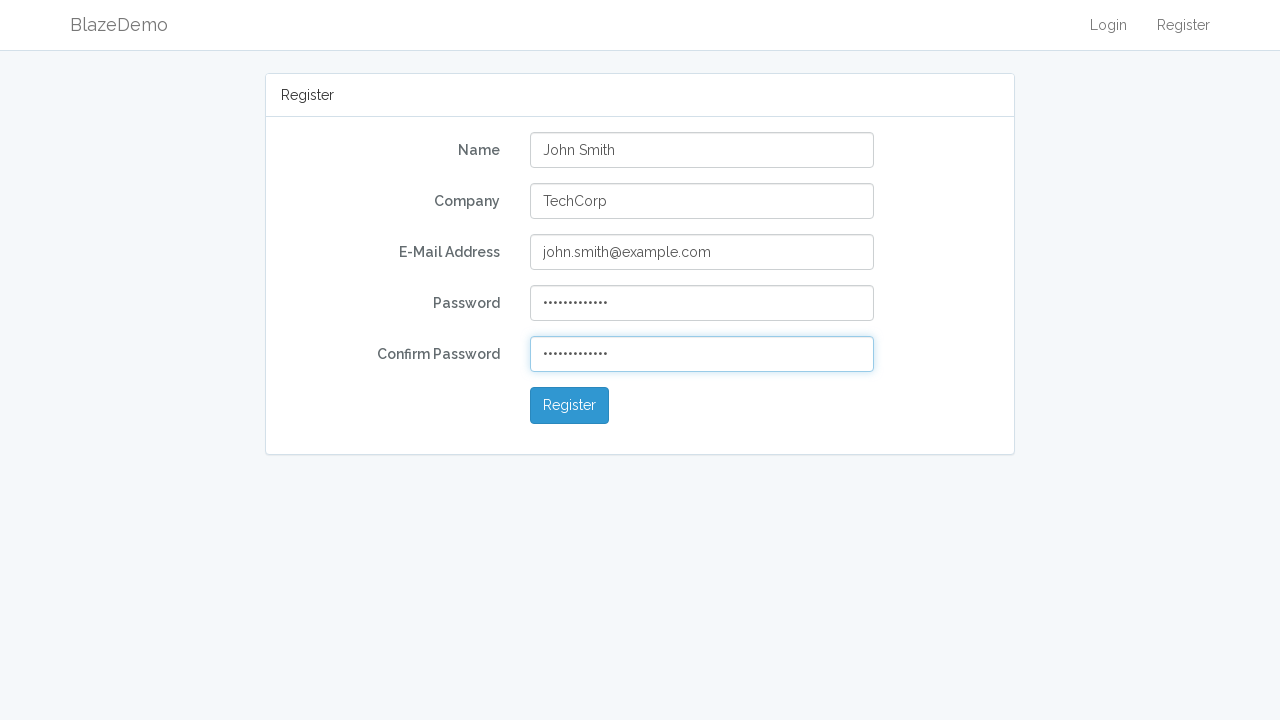